Tests navigation through product categories on the demoblaze website, clicking on home, categories, and laptops links

Starting URL: https://www.demoblaze.com/

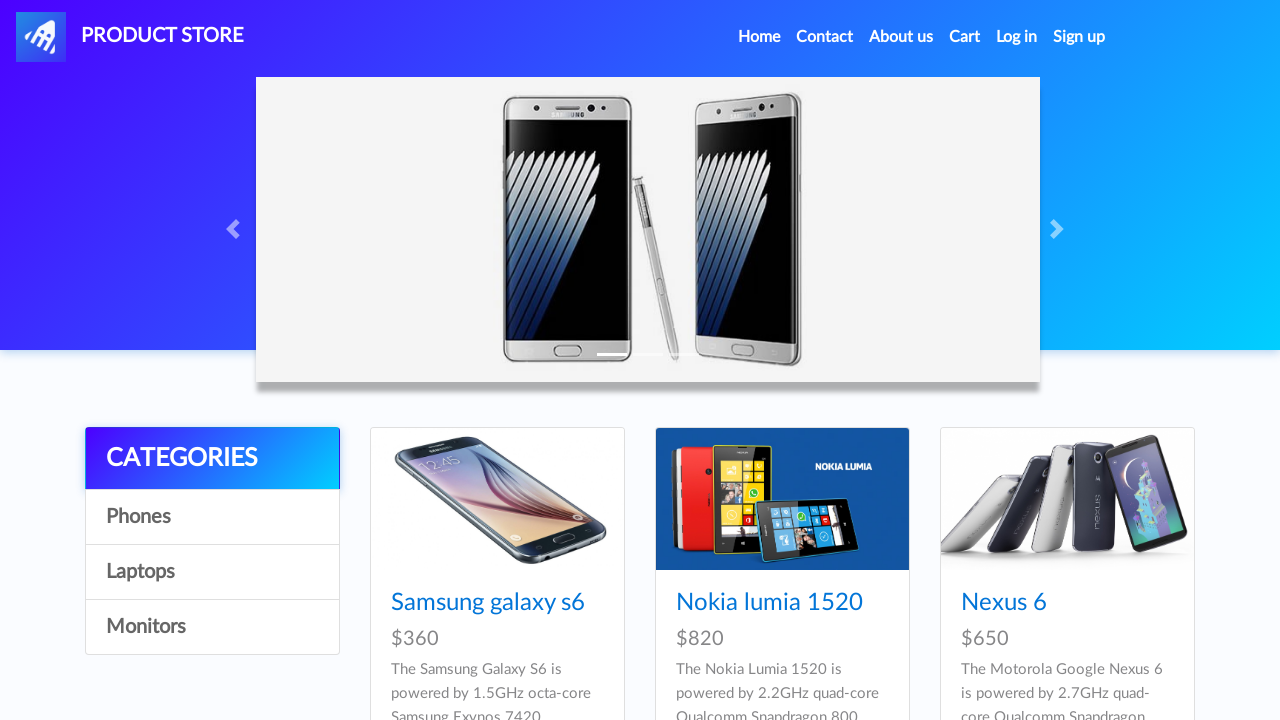

Clicked home navigation link at (759, 37) on .nav-link
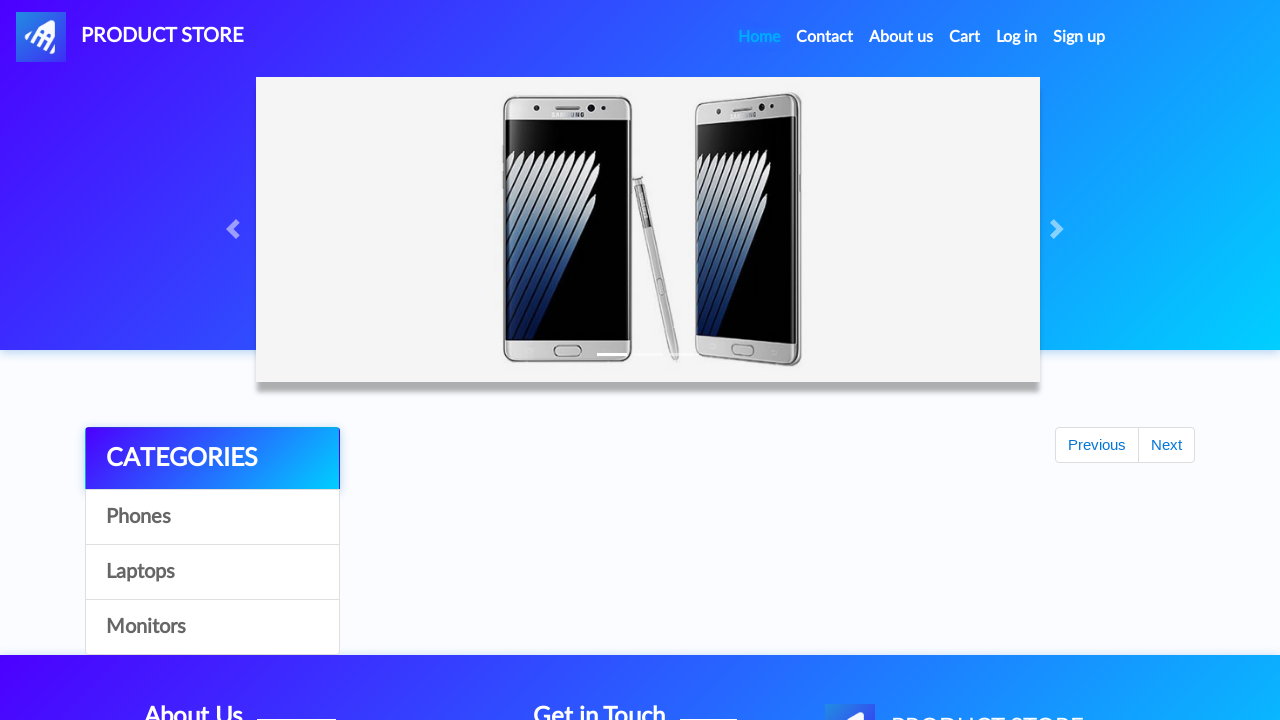

Clicked categories dropdown at (212, 459) on xpath=//*[@id='cat']
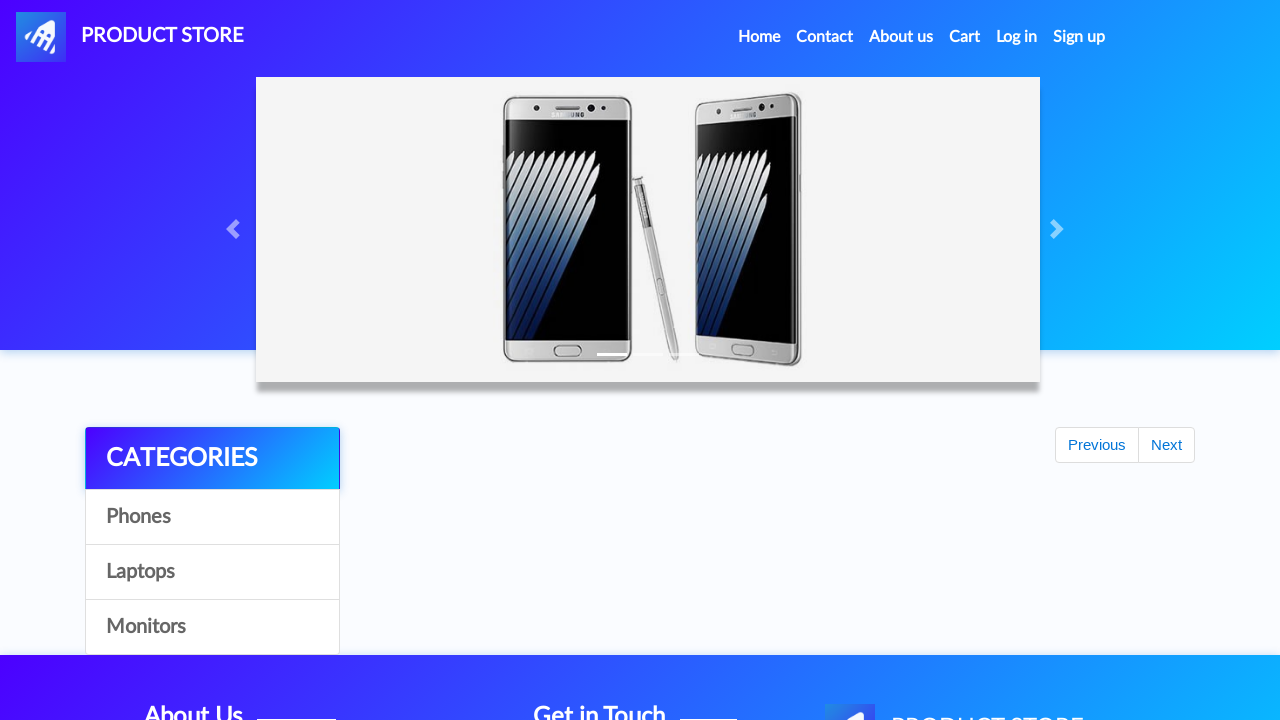

Verified 'Phones' category is present
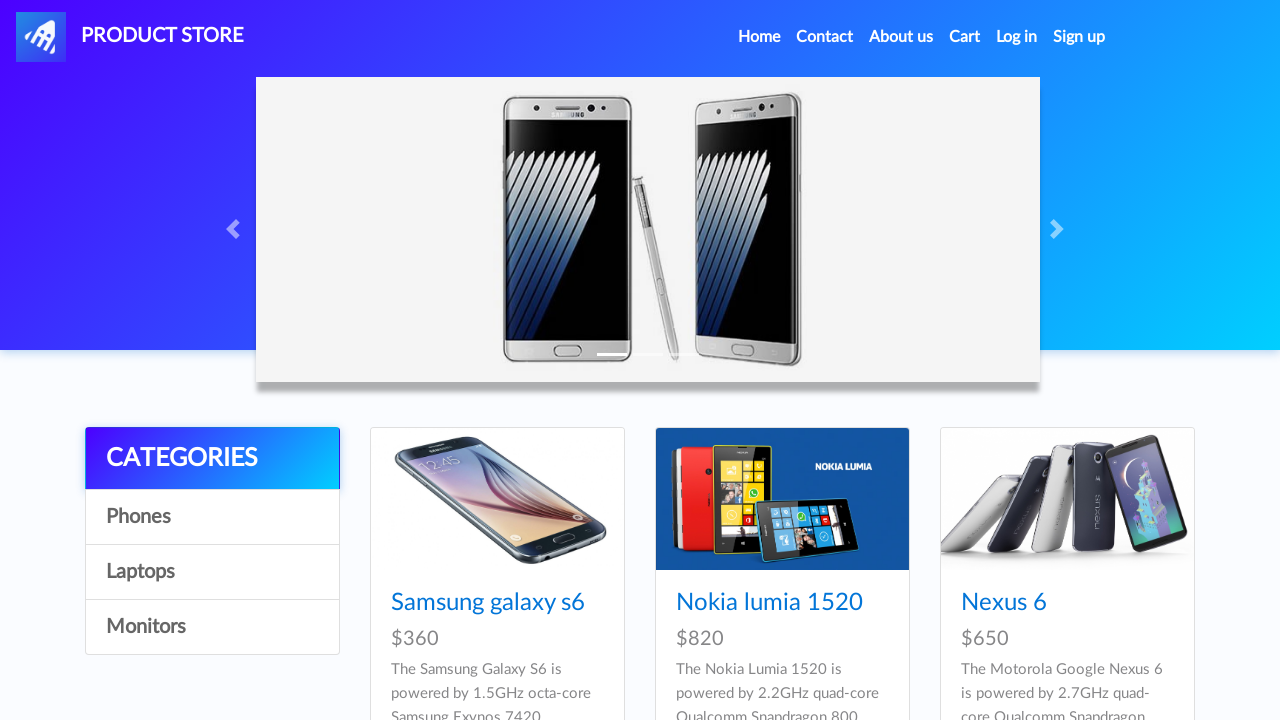

Clicked on laptops category at (212, 572) on xpath=/html/body/div[5]/div/div[1]/div/a[3]
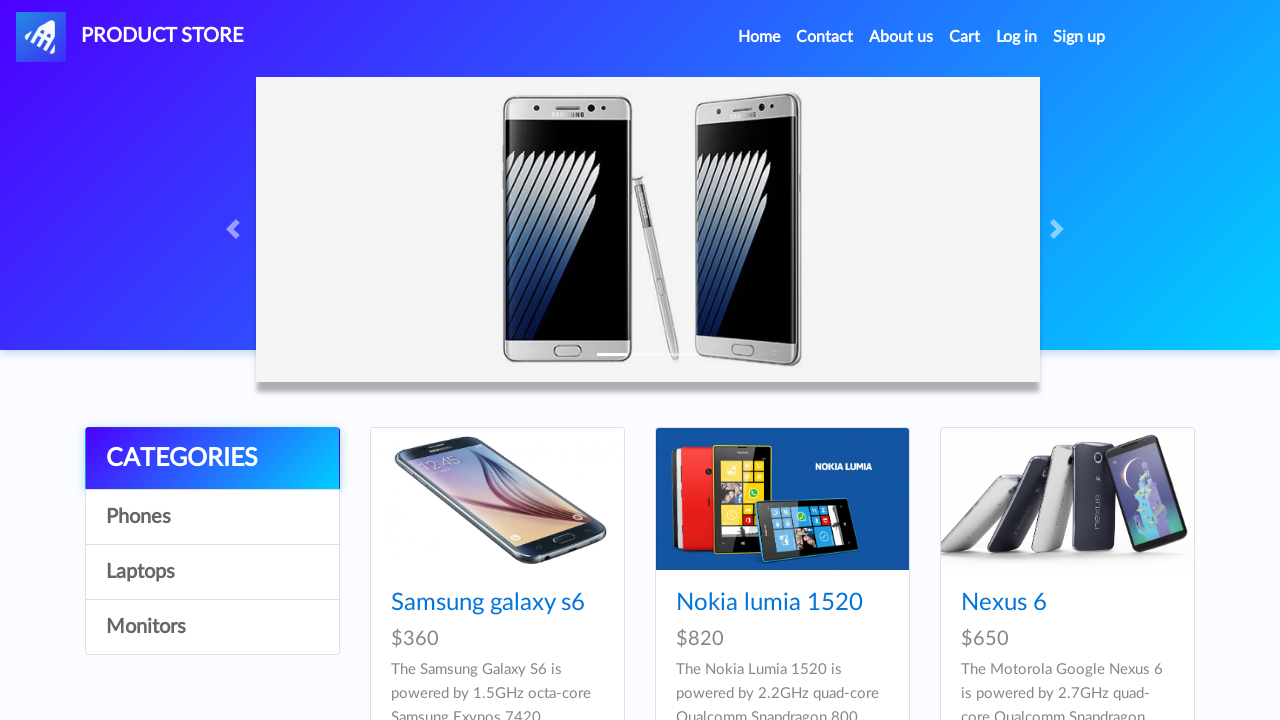

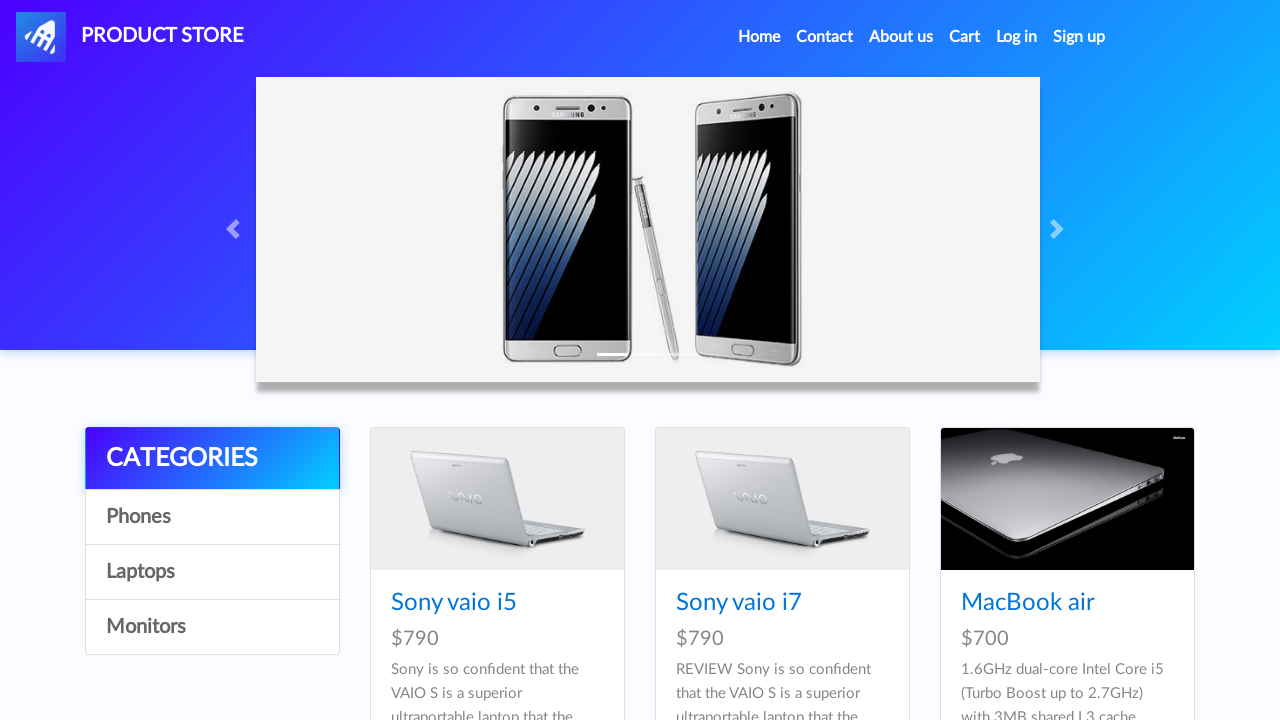